Tests window handling functionality by opening a new window through a link click and switching between parent and child windows

Starting URL: https://the-internet.herokuapp.com/

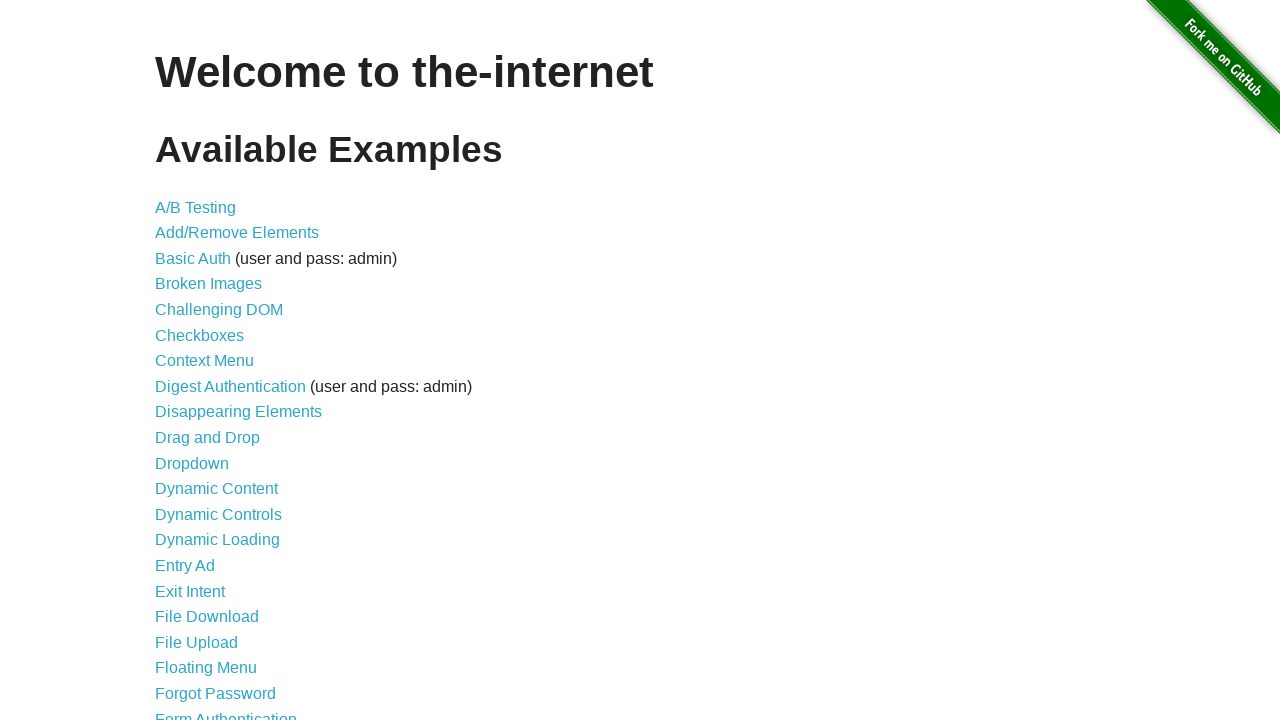

Clicked on Multiple Windows link at (218, 369) on text=Multiple Windows
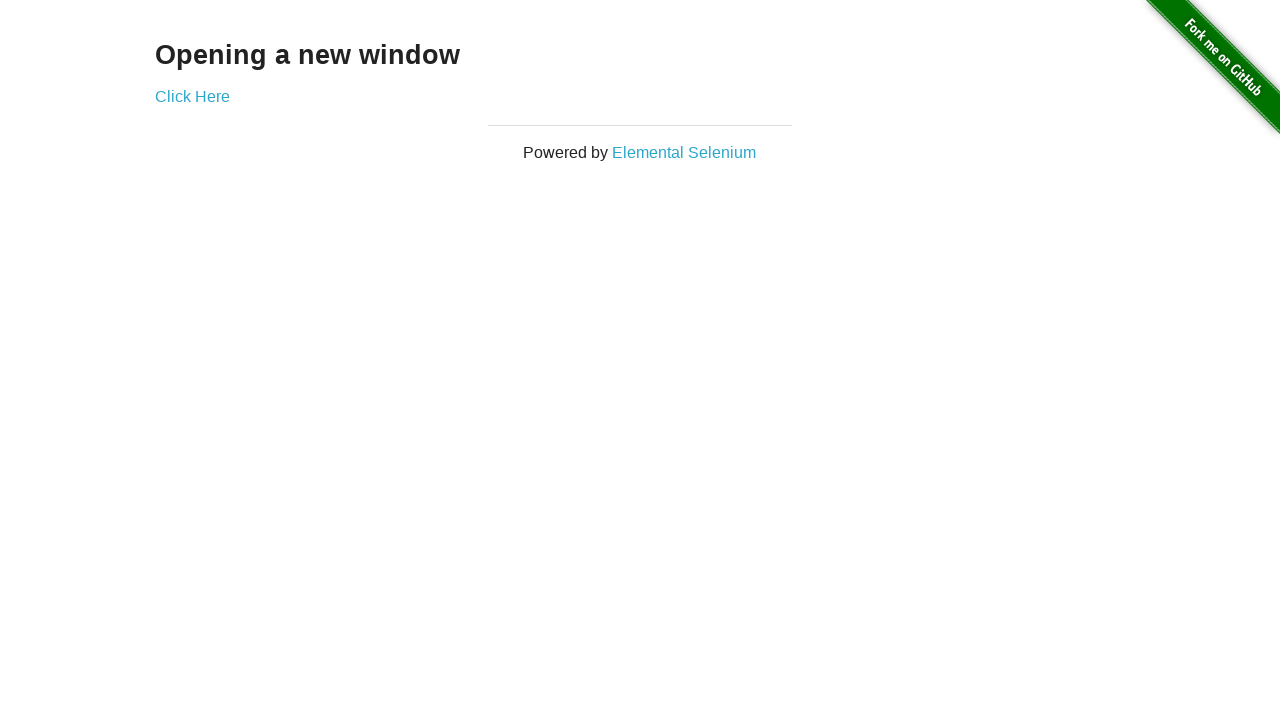

Clicked link to open new window at (192, 96) on text=Click Here
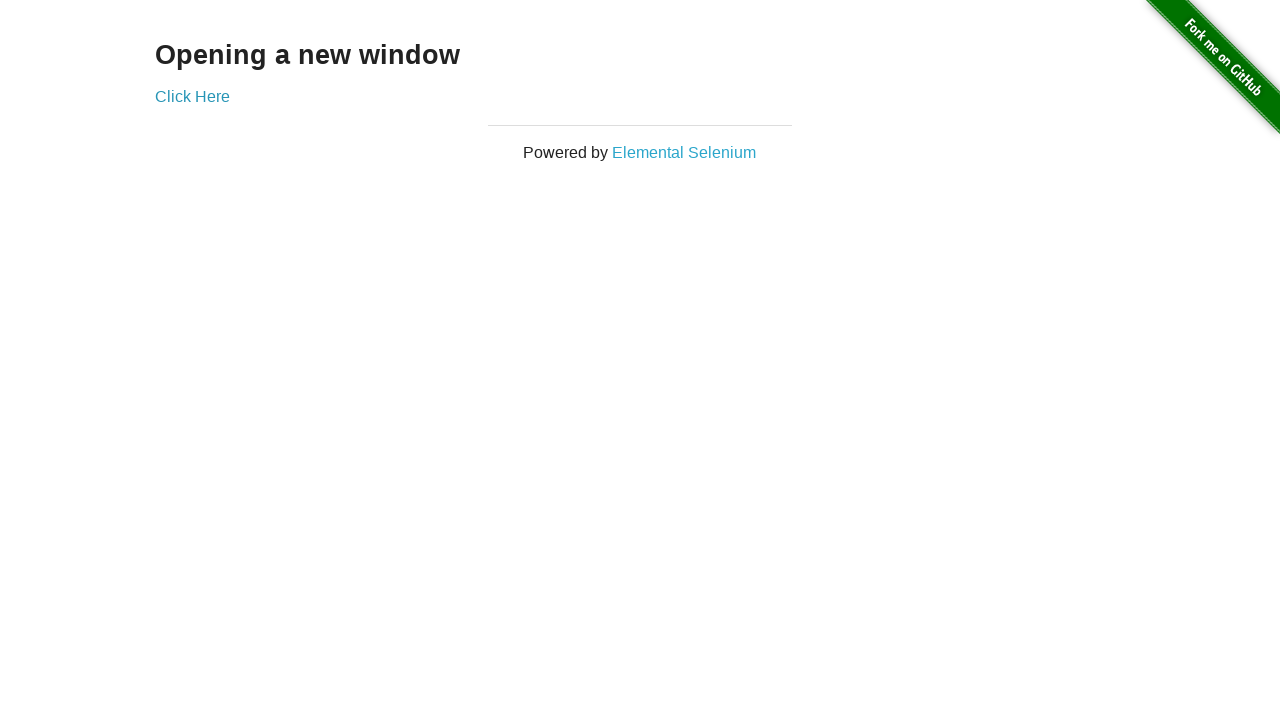

New window opened and captured
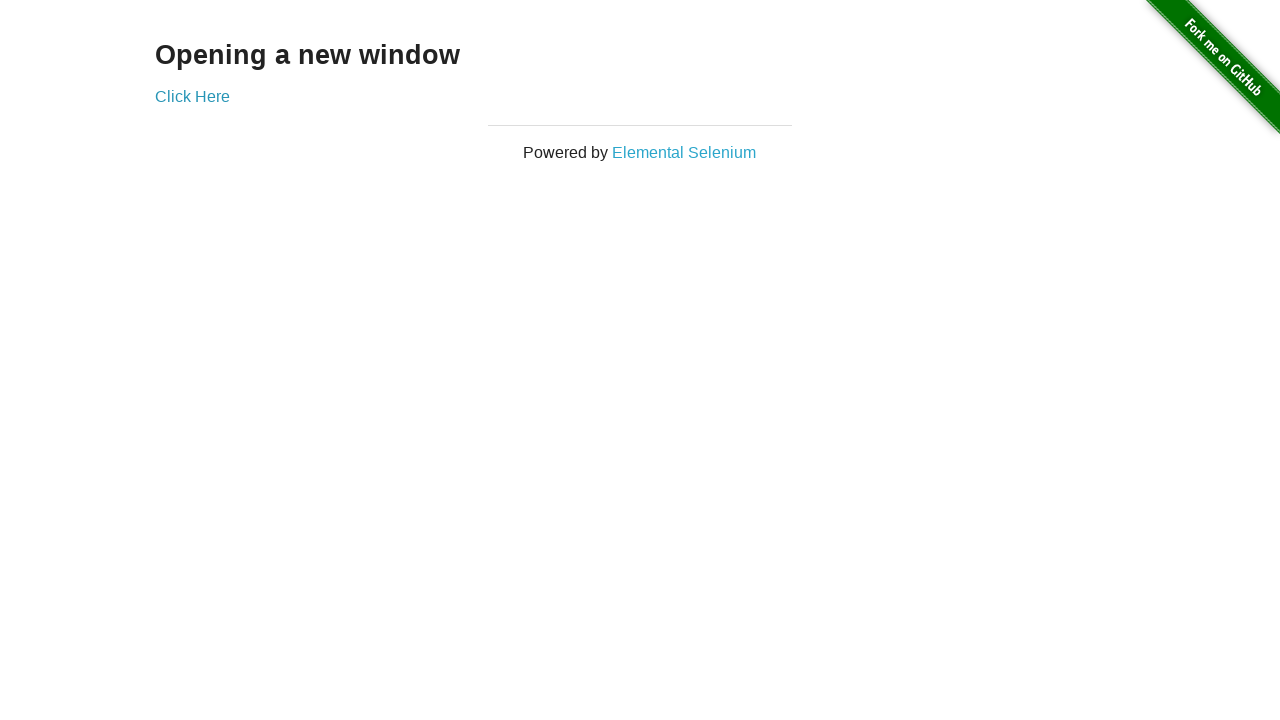

Retrieved heading text from new window
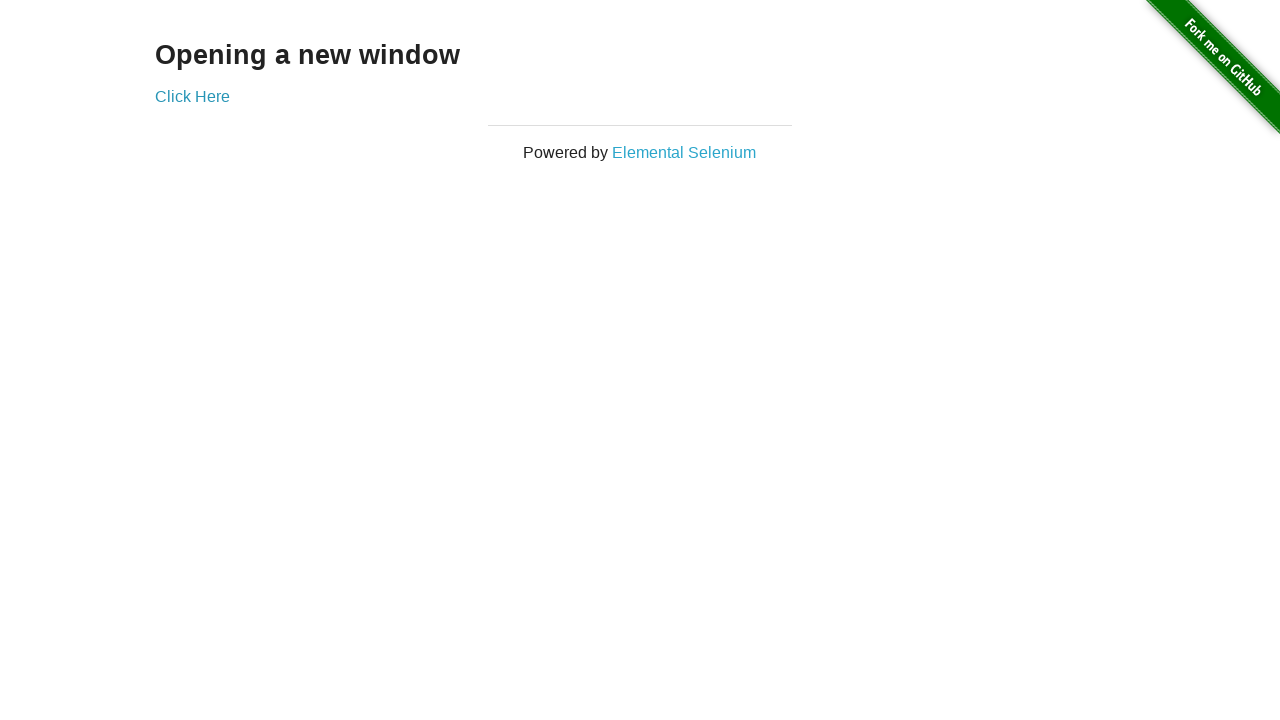

Retrieved heading text from original window
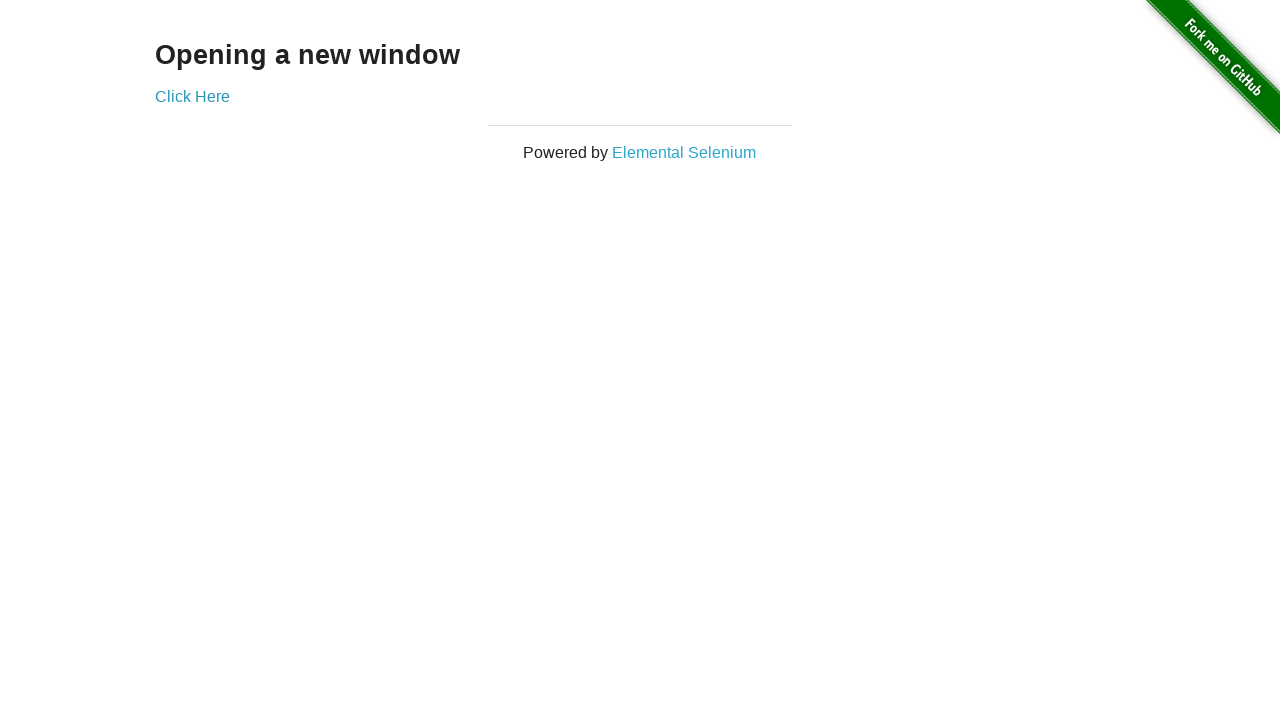

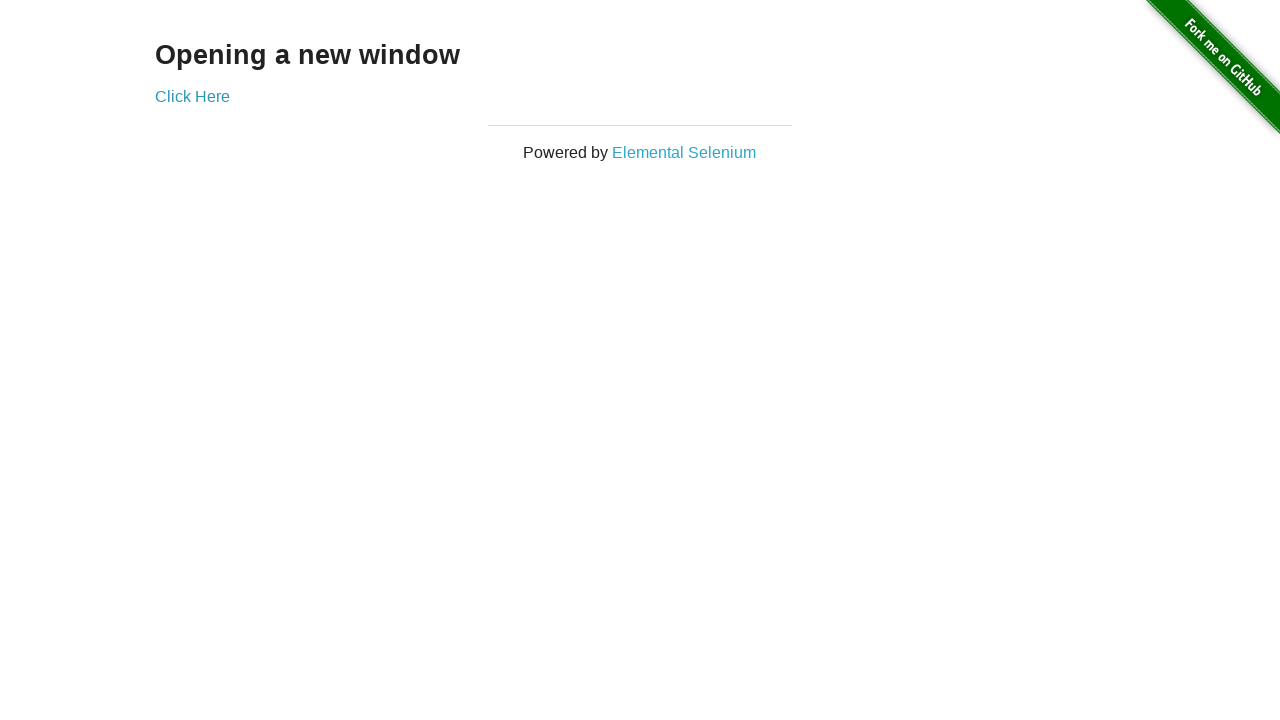